Tests Google Translate functionality by entering text in the source field and selecting Sinhala as the target language for translation

Starting URL: https://translate.google.com

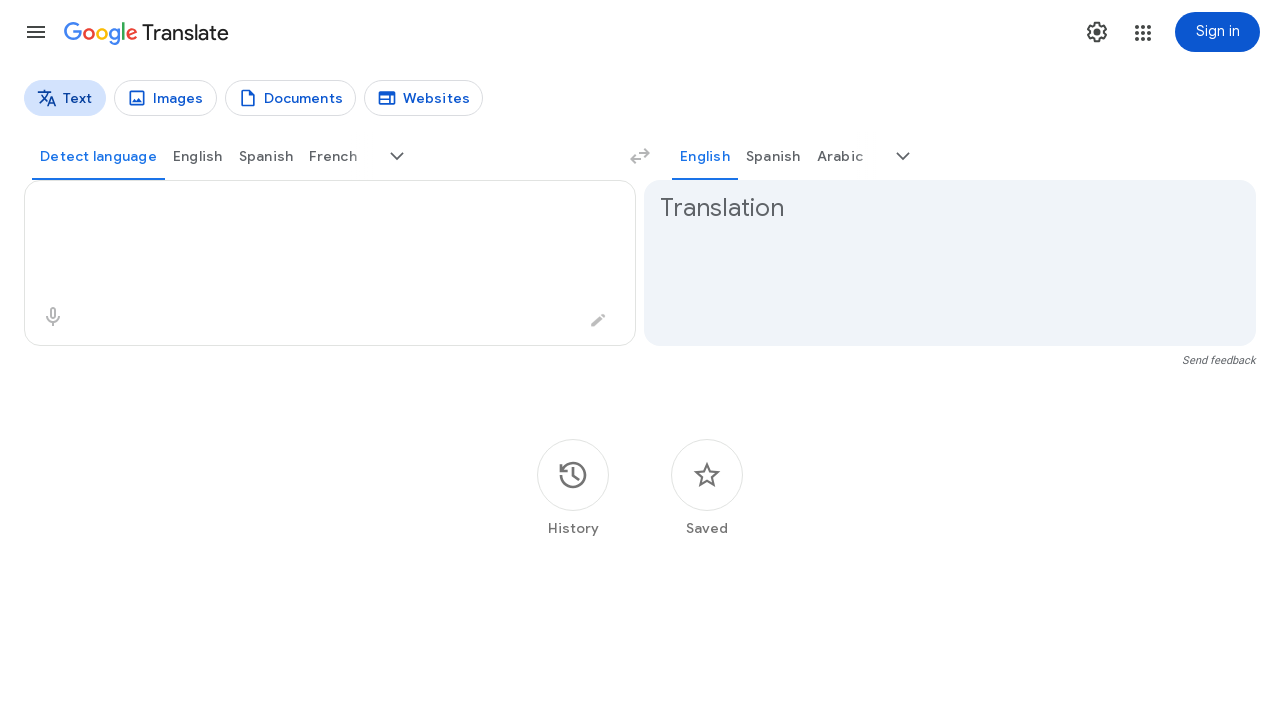

Clicked on the source text input field at (312, 209) on internal:role=combobox[name="Source text"i]
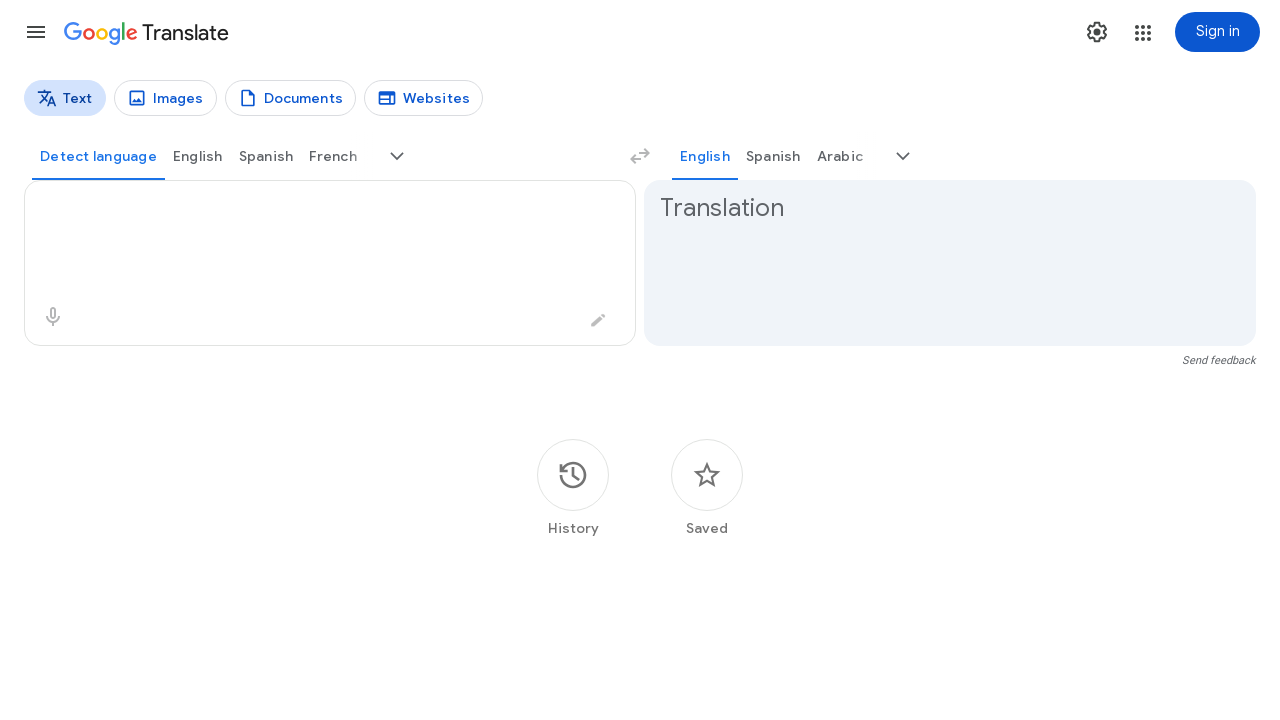

Entered 'welcome' in the source text field on internal:role=combobox[name="Source text"i]
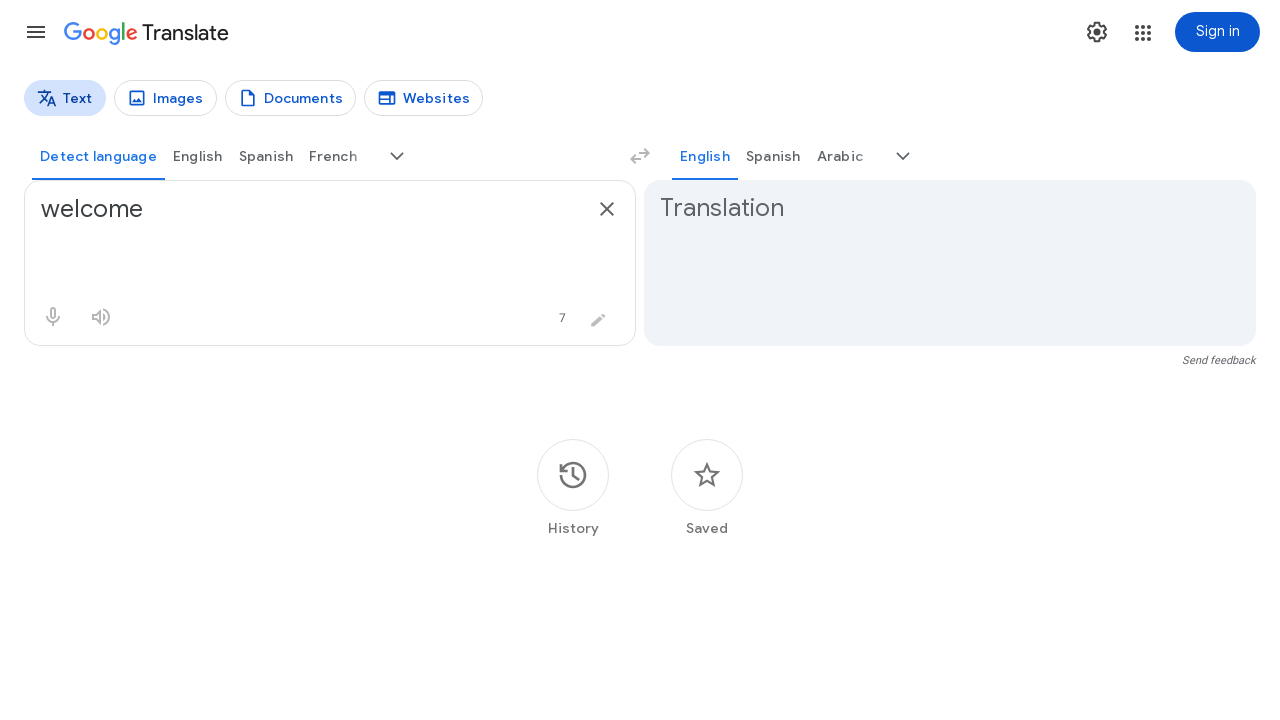

Clicked 'More target languages' button to open language selector at (903, 156) on internal:role=button[name="More target languages"i]
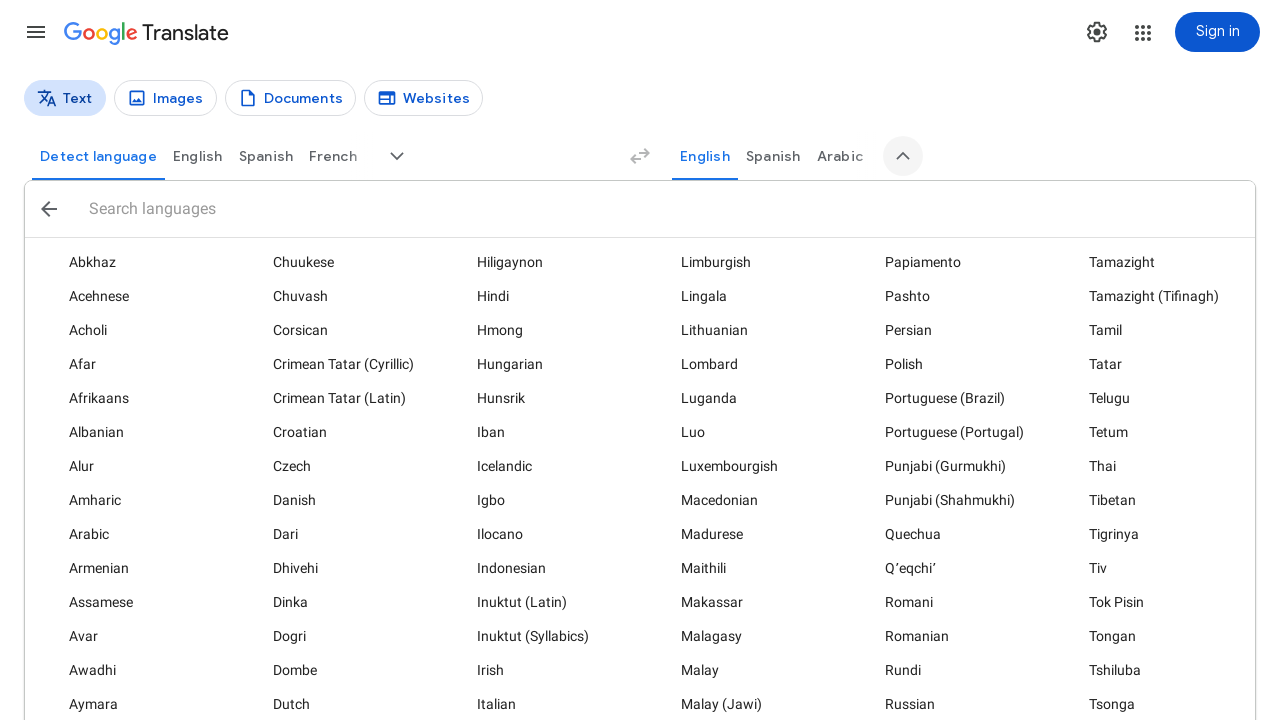

Waited for language options to load
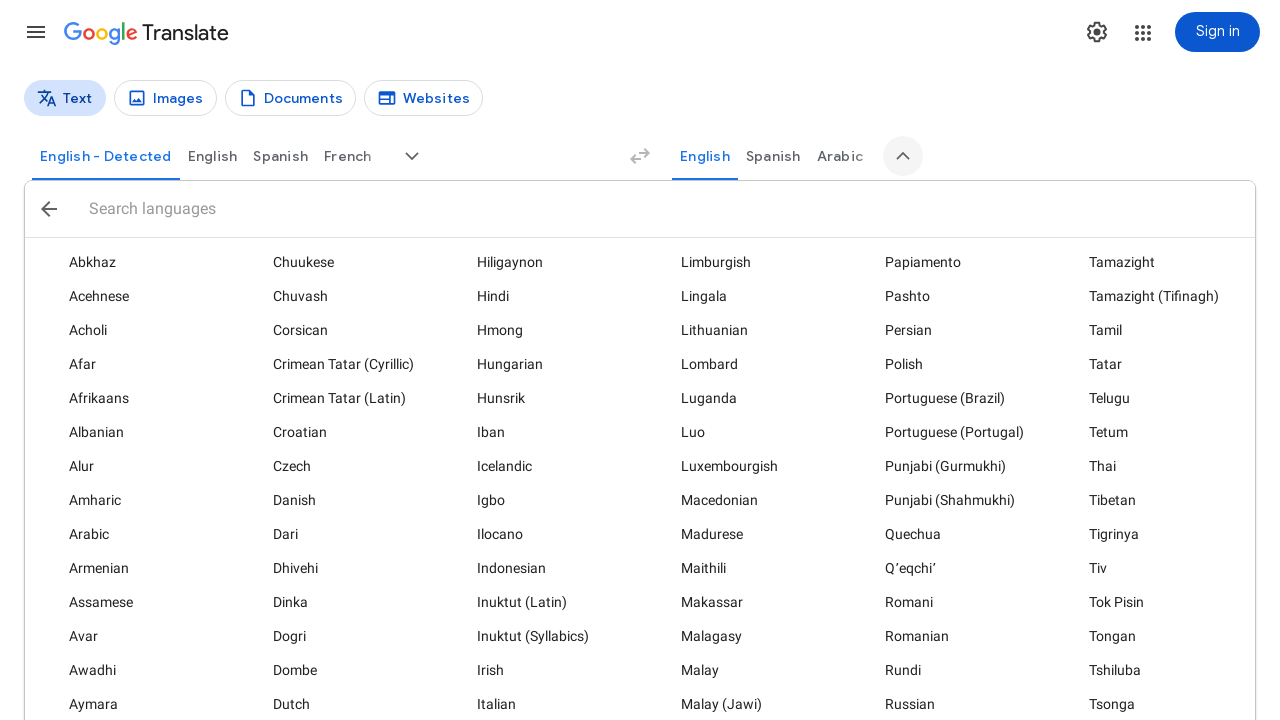

Selected Sinhala as the target language at (910, 360) on internal:role=option[name="Sinhala"i] >> internal:text="Sinhala"i
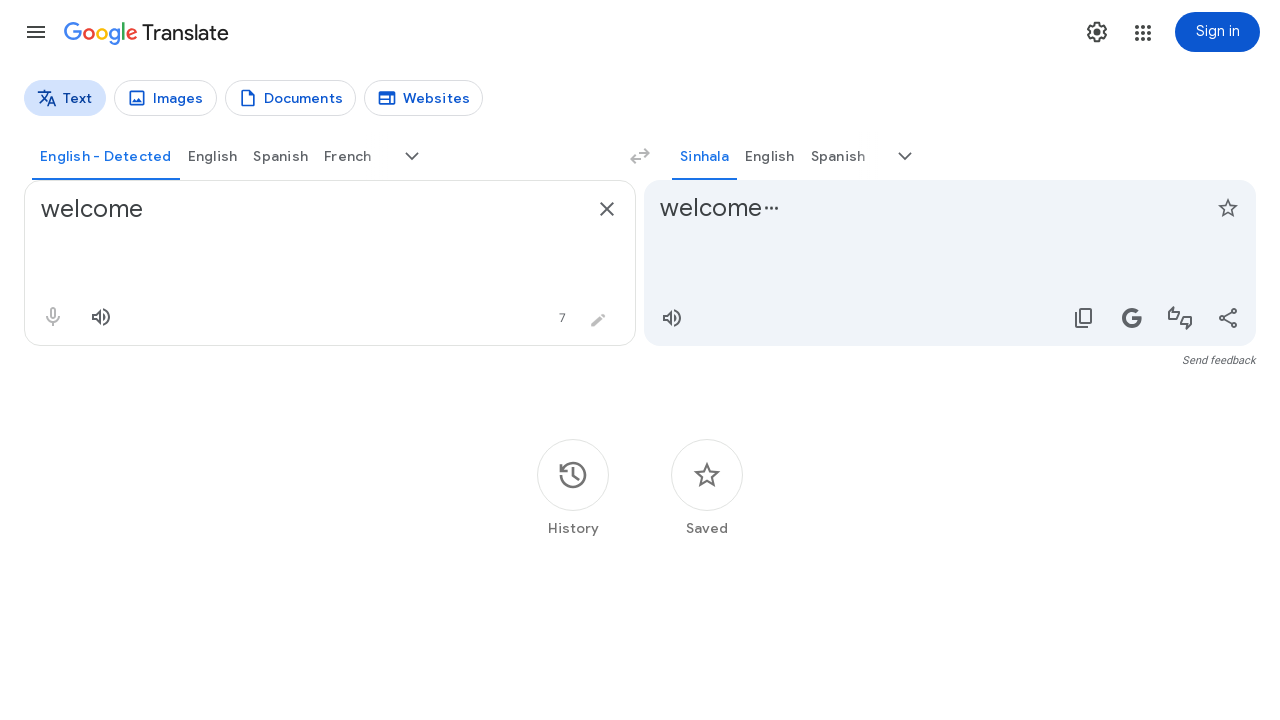

Waited for translation to complete
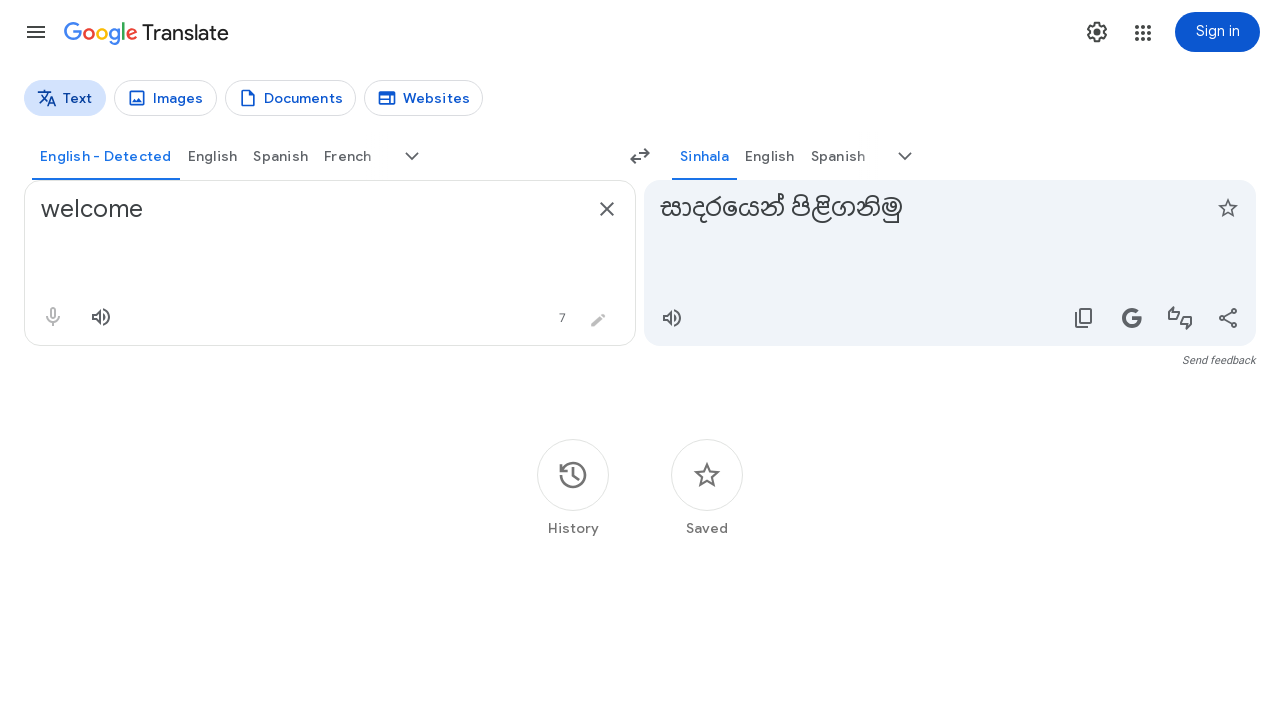

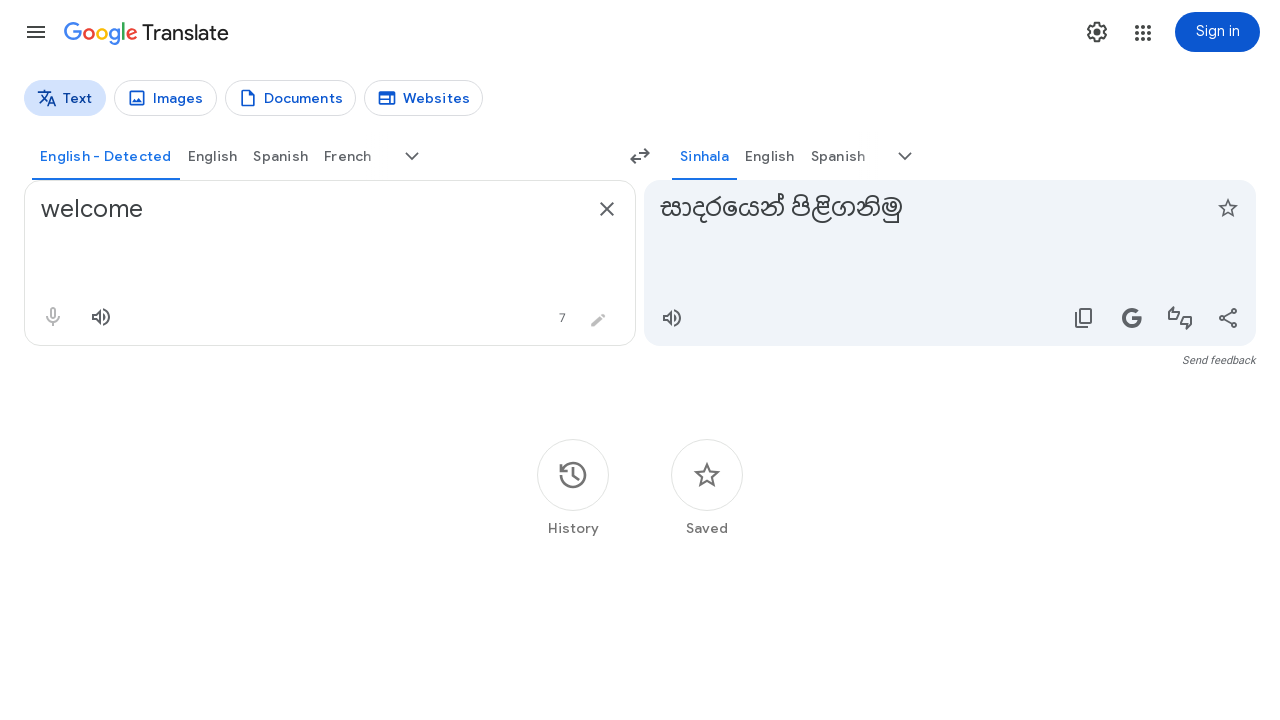